Tests window handling by clicking a link that opens a new window/tab, switching to the new window to verify its content, and then switching back to the original window to verify it's still accessible.

Starting URL: https://the-internet.herokuapp.com/windows

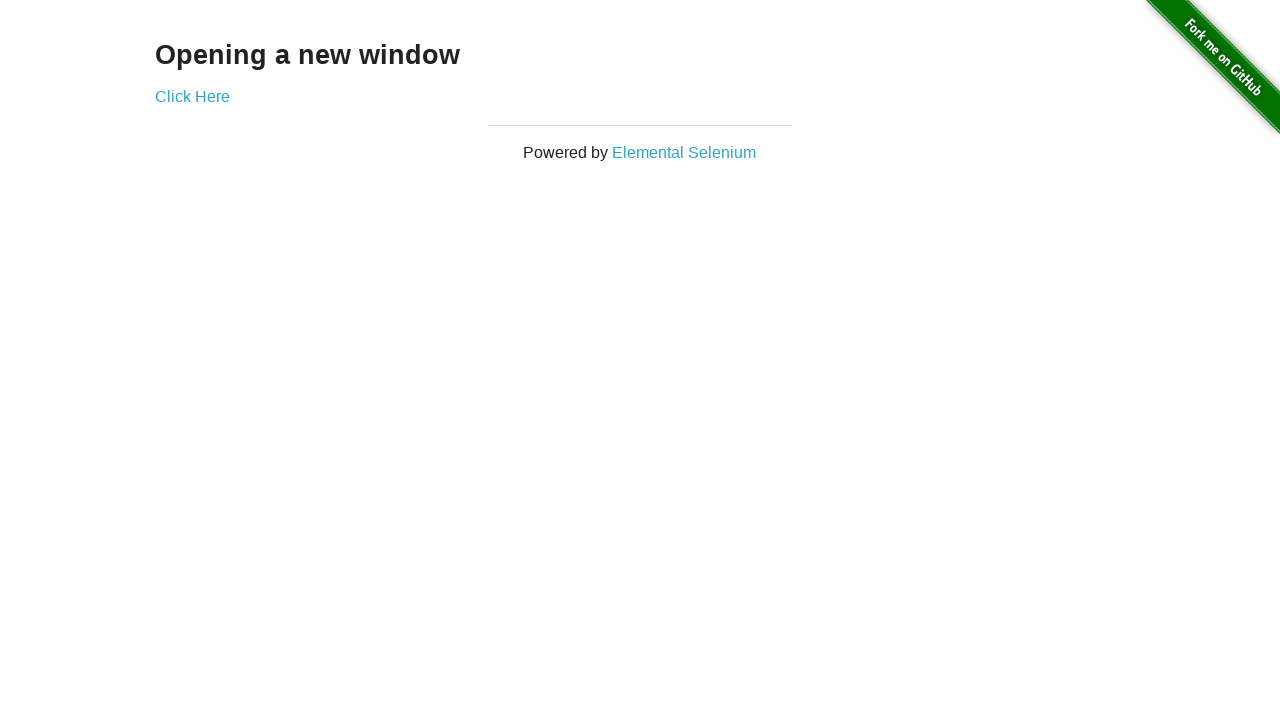

Waited for h3 selector to load on initial page
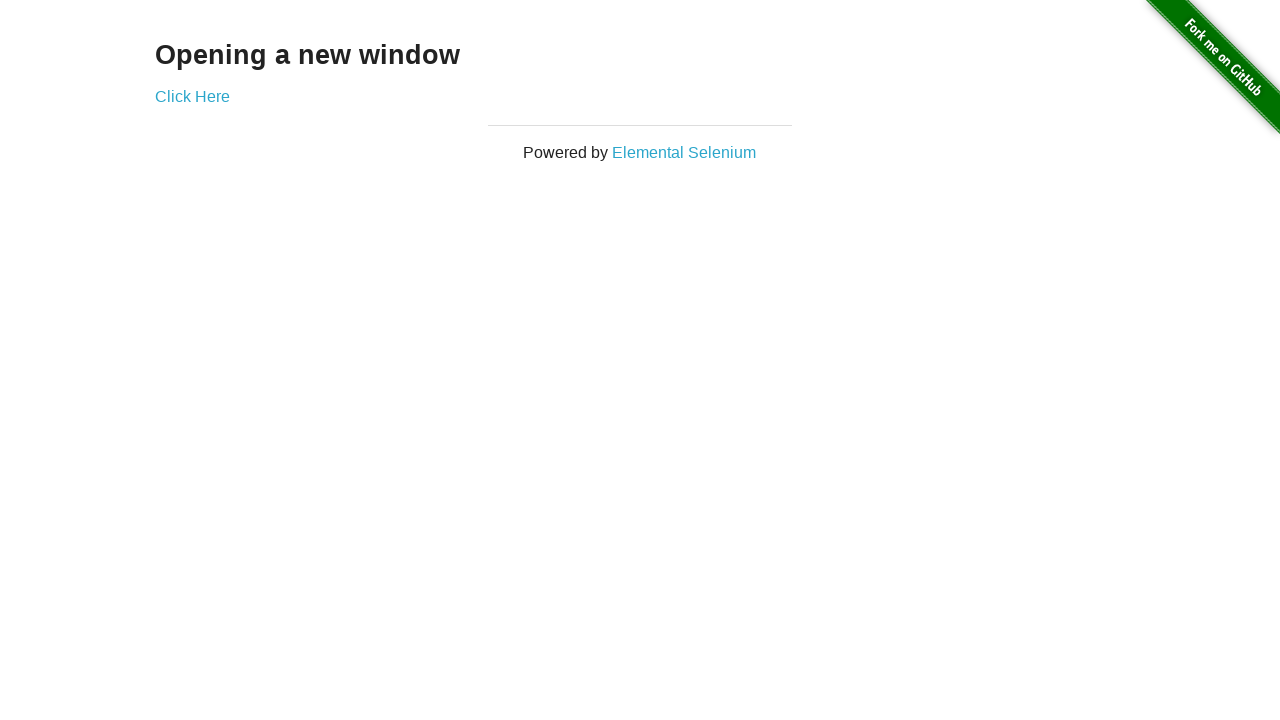

Verified h3 text content is 'Opening a new window'
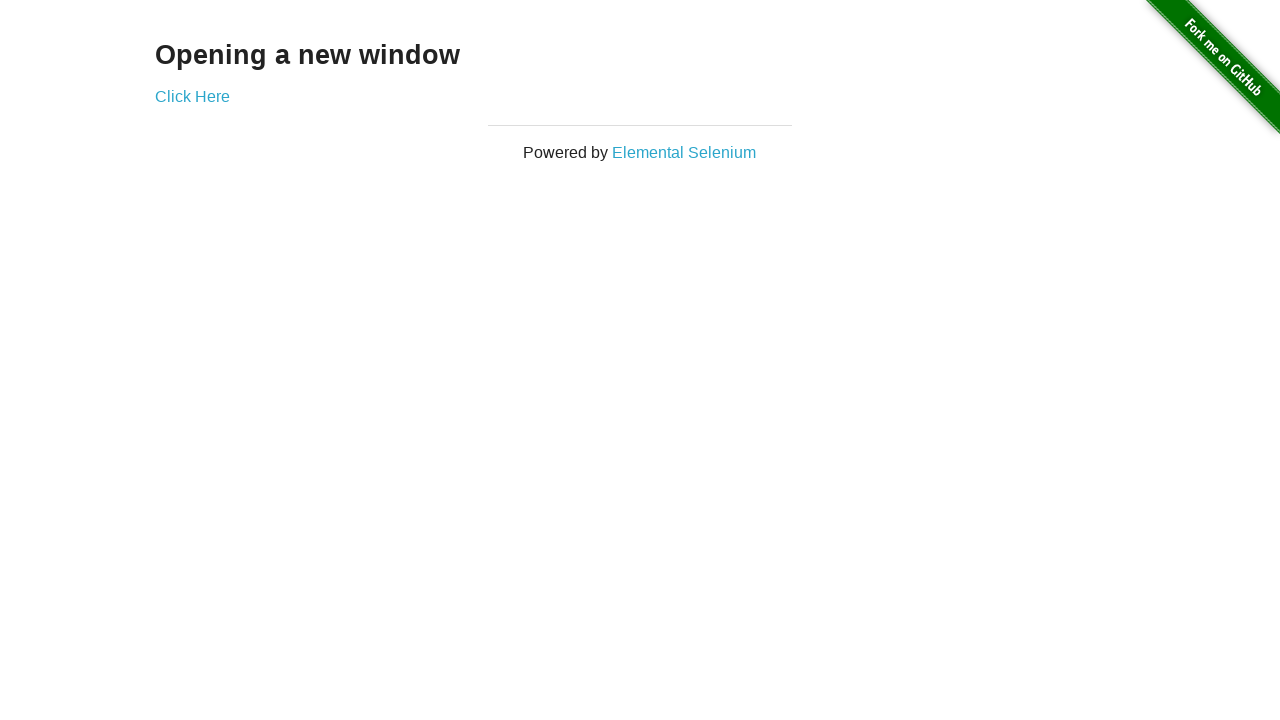

Verified initial page title is 'The Internet'
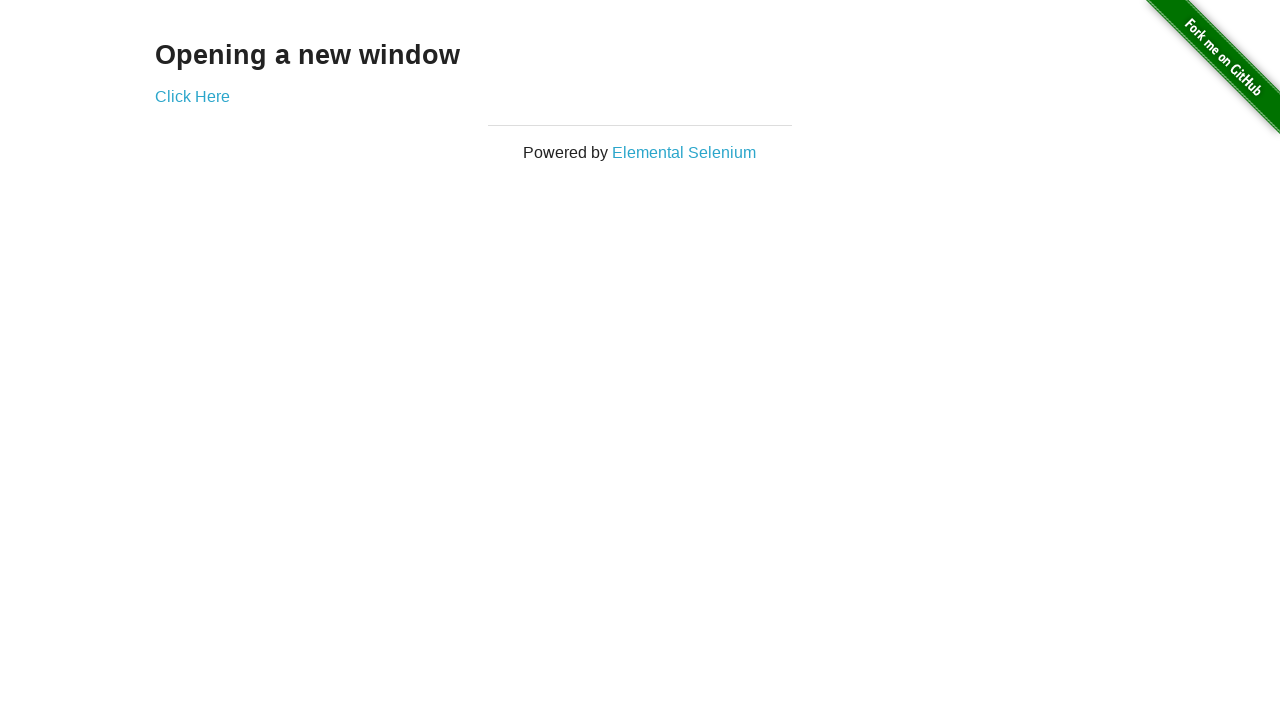

Clicked 'Click Here' link to open new window at (192, 96) on text=Click Here
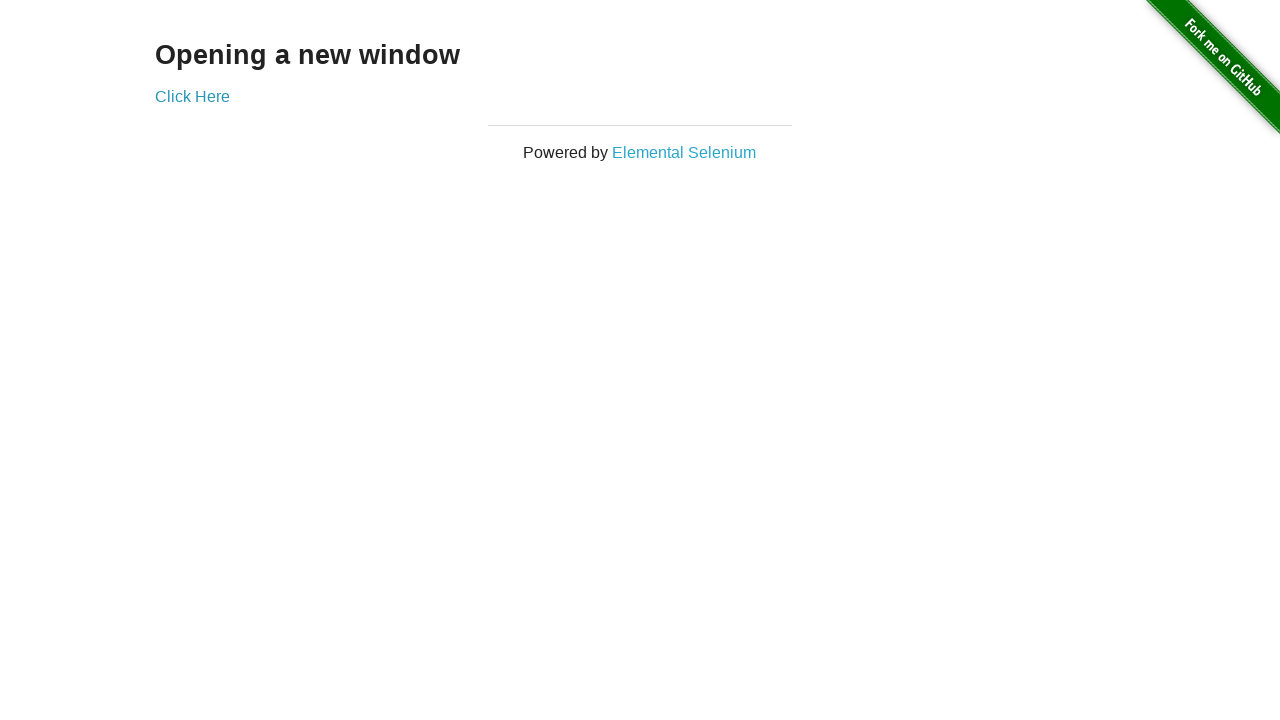

Captured new page/tab reference
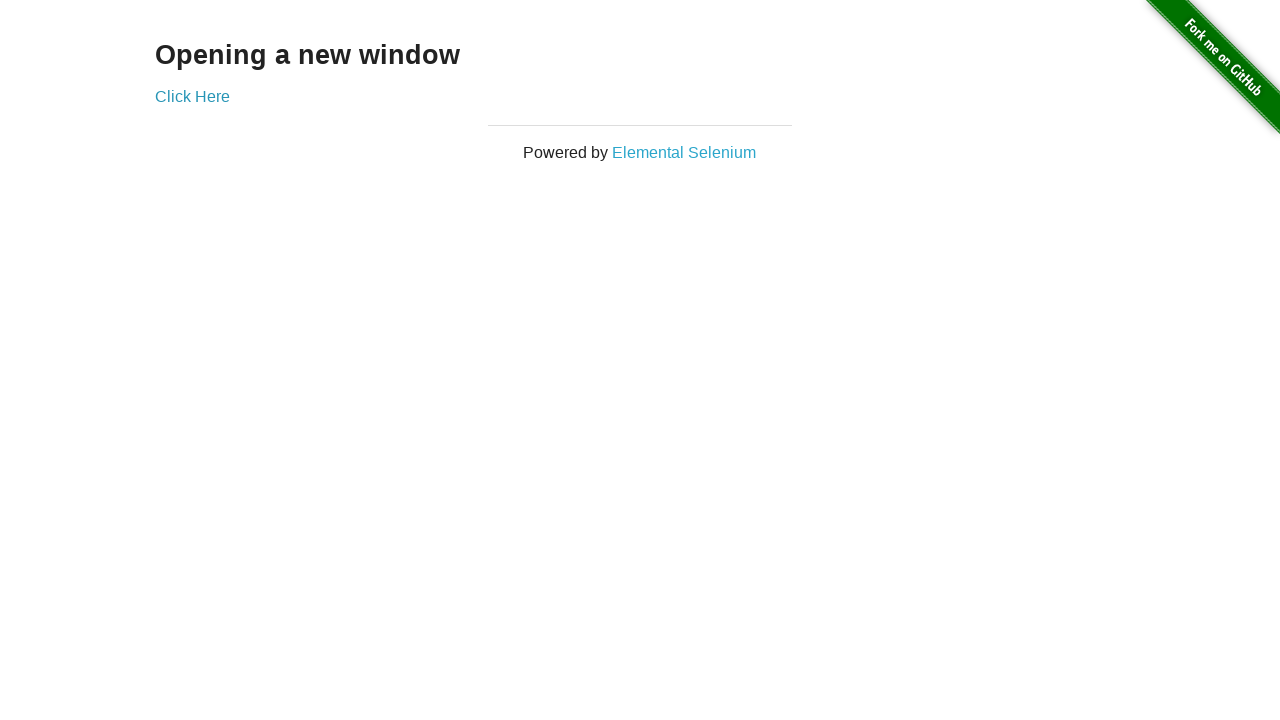

Waited for new window to fully load
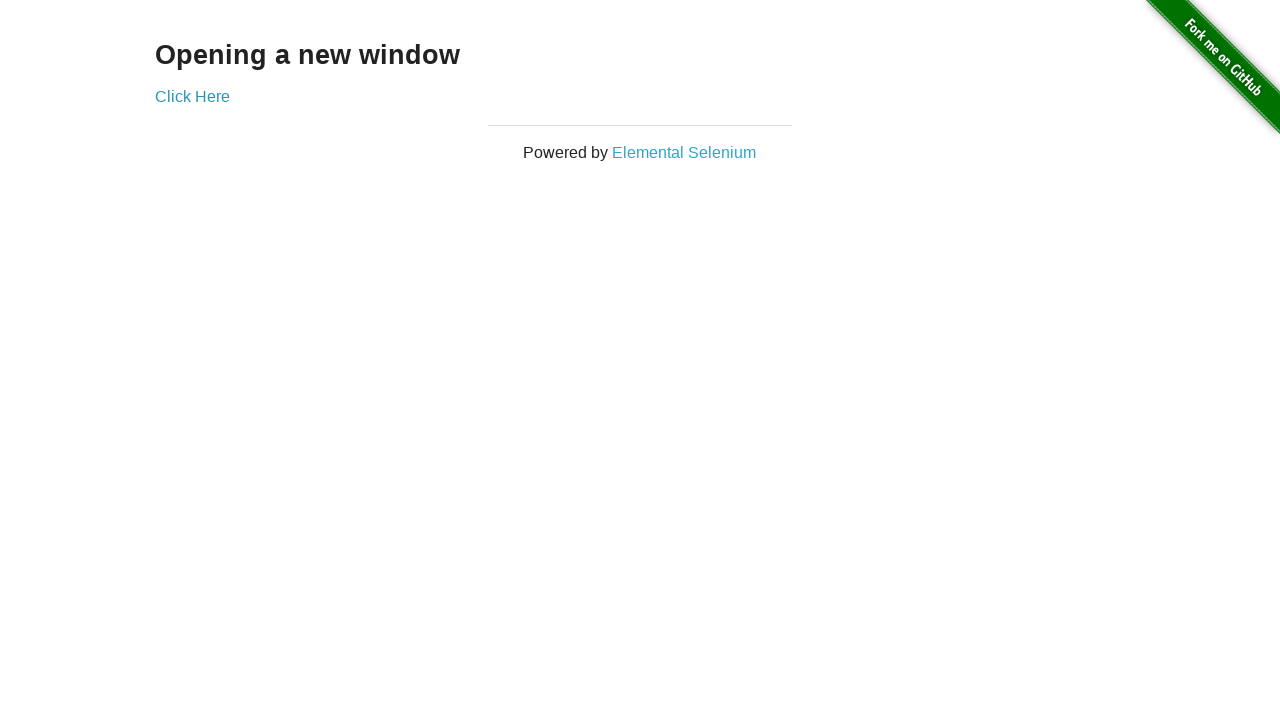

Verified new window title is 'New Window'
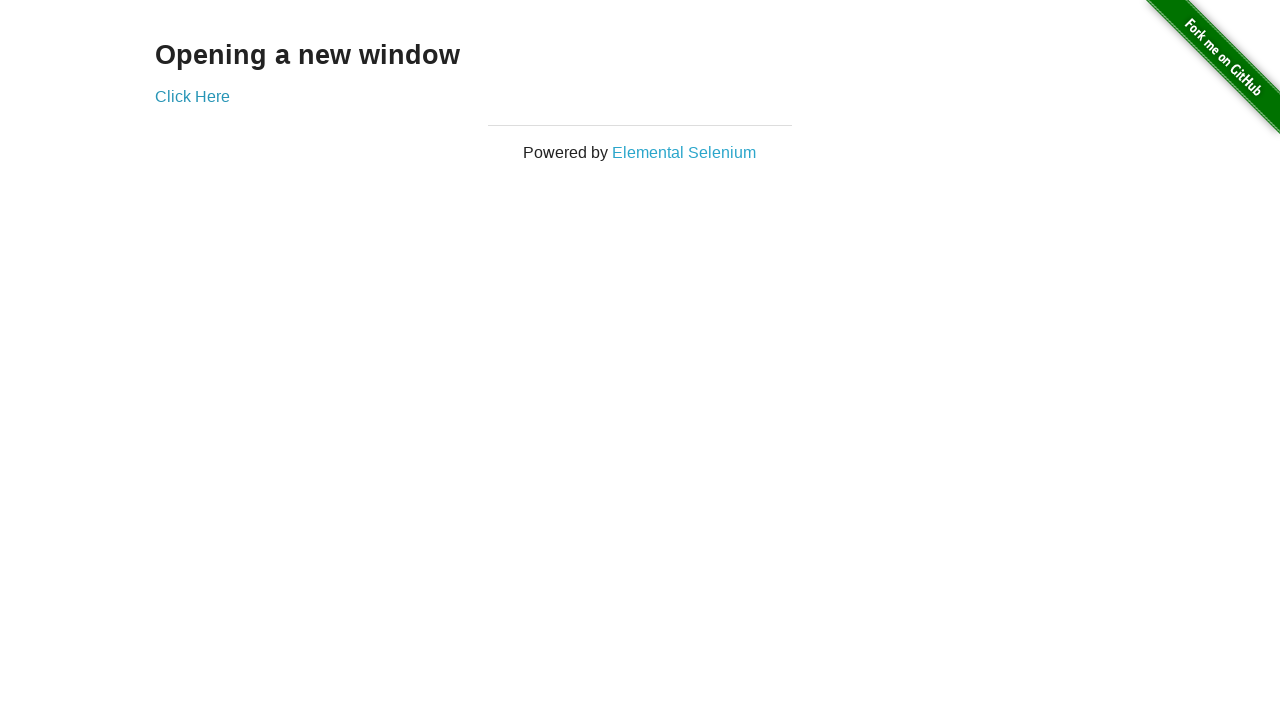

Verified h3 text on new window is 'New Window'
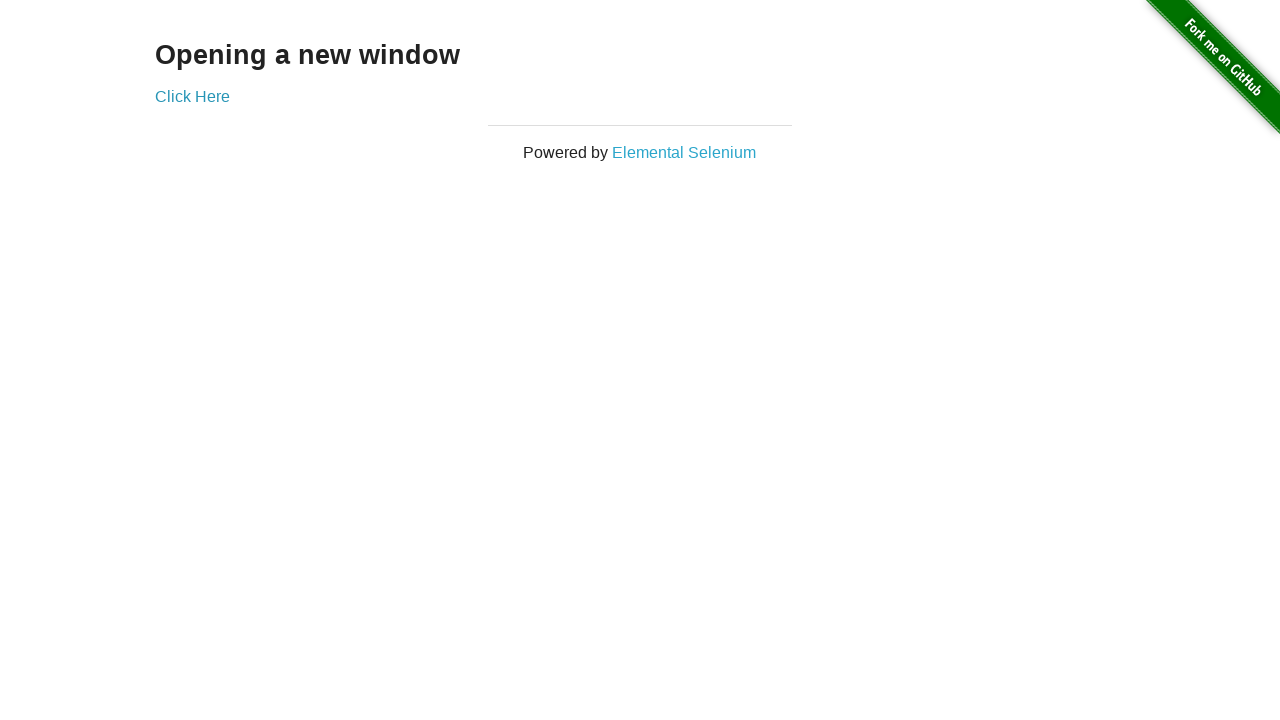

Switched back to original window
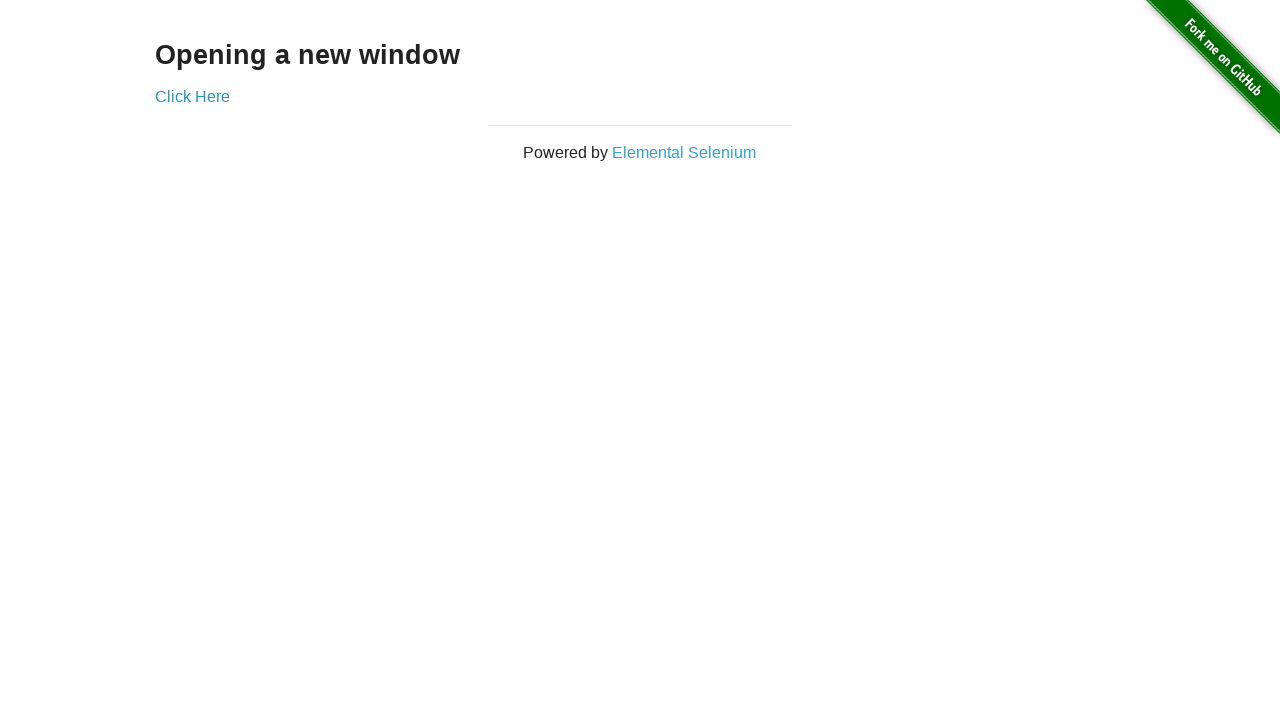

Verified original window title is still 'The Internet'
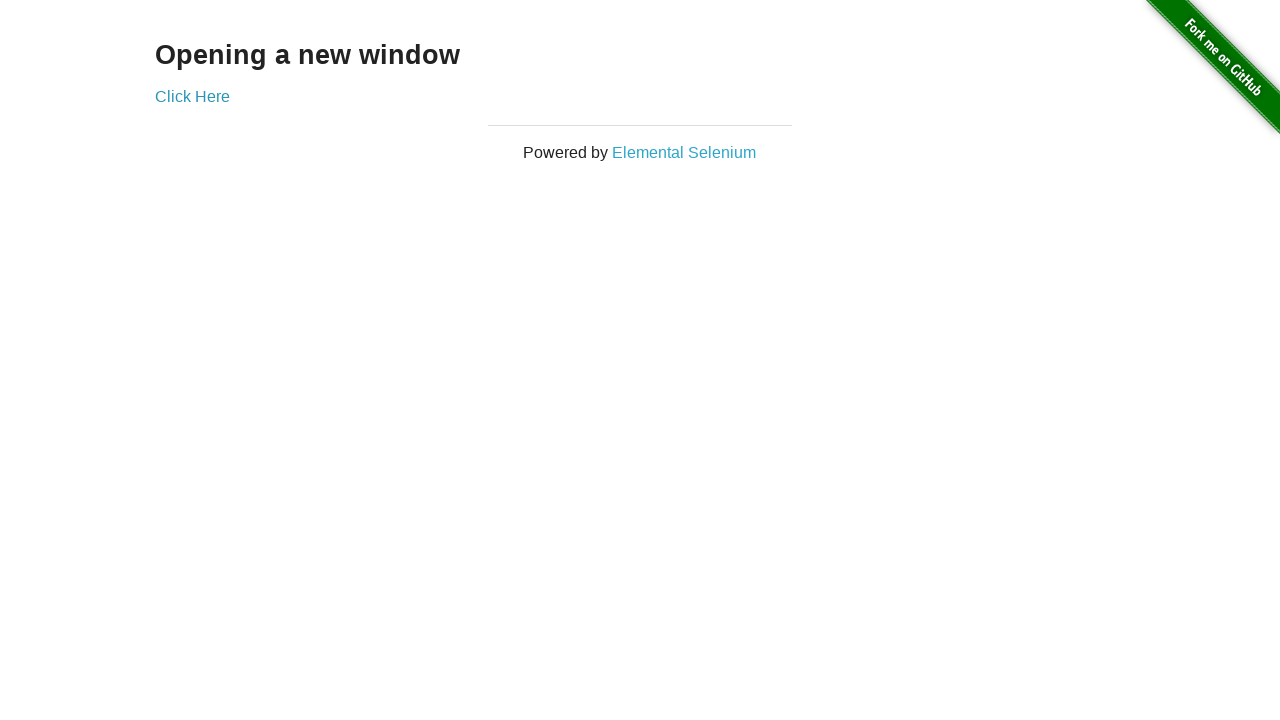

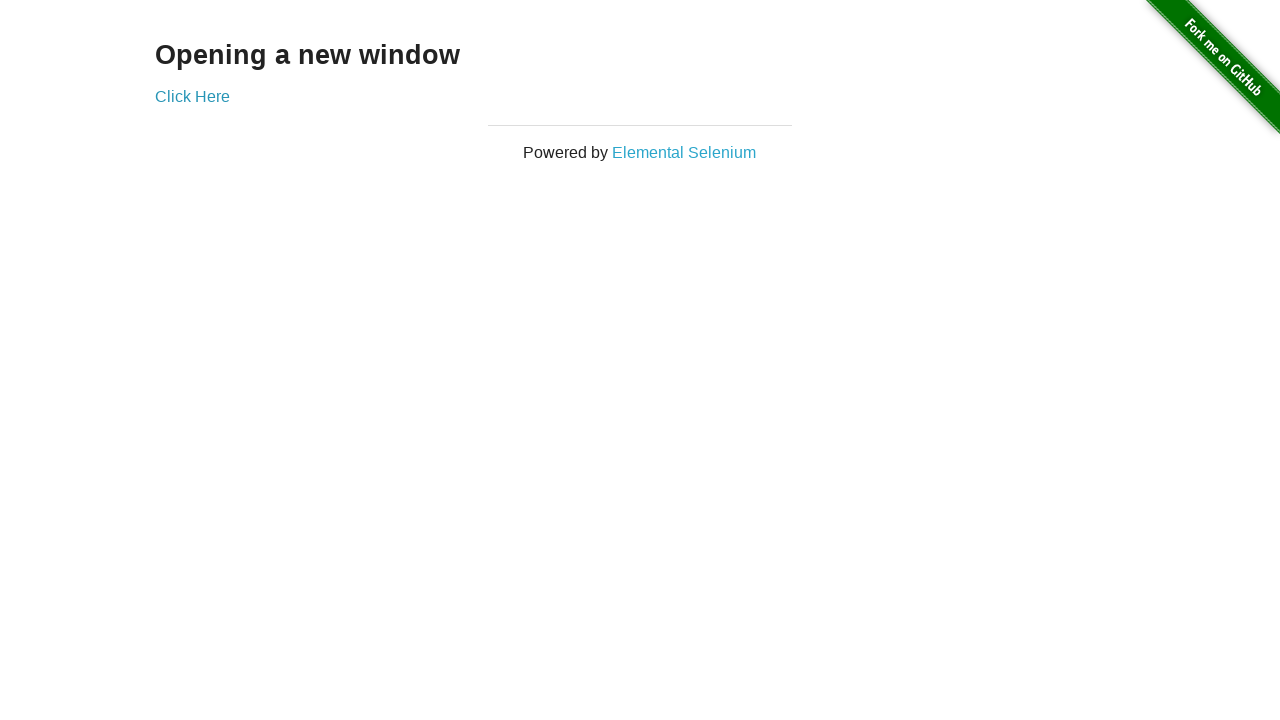